Tests the Broken Images page by navigating to it, verifying the page heading, and checking the status of images on the page to determine if they are broken or not.

Starting URL: http://the-internet.herokuapp.com/

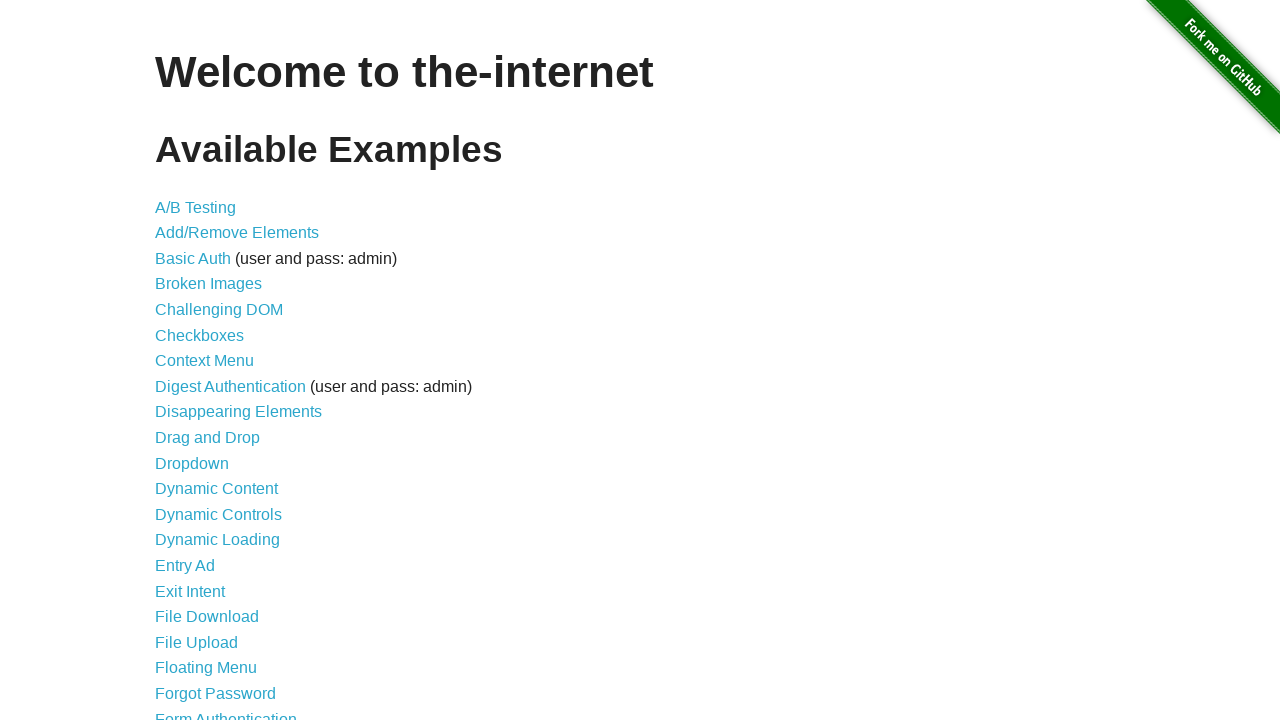

Clicked on 'Broken Images' link at (208, 284) on text=Broken Images
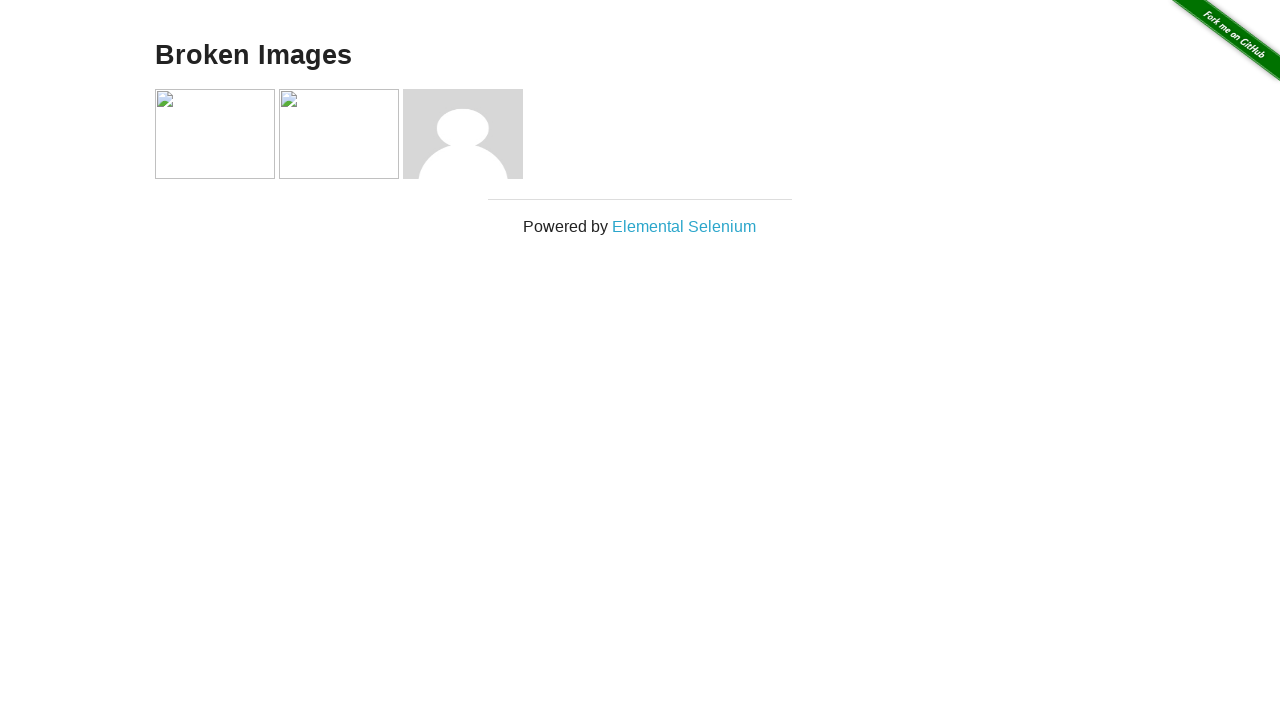

Waiting for page heading to load
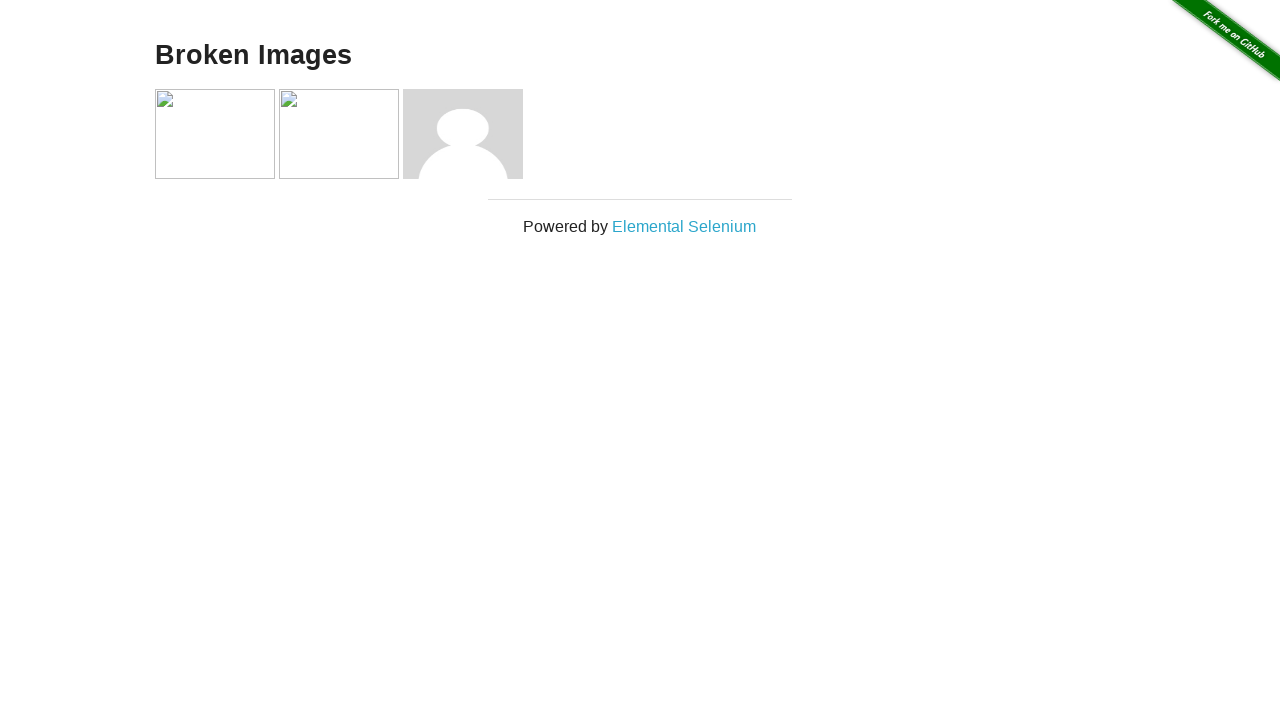

Retrieved page heading: 'Broken Images'
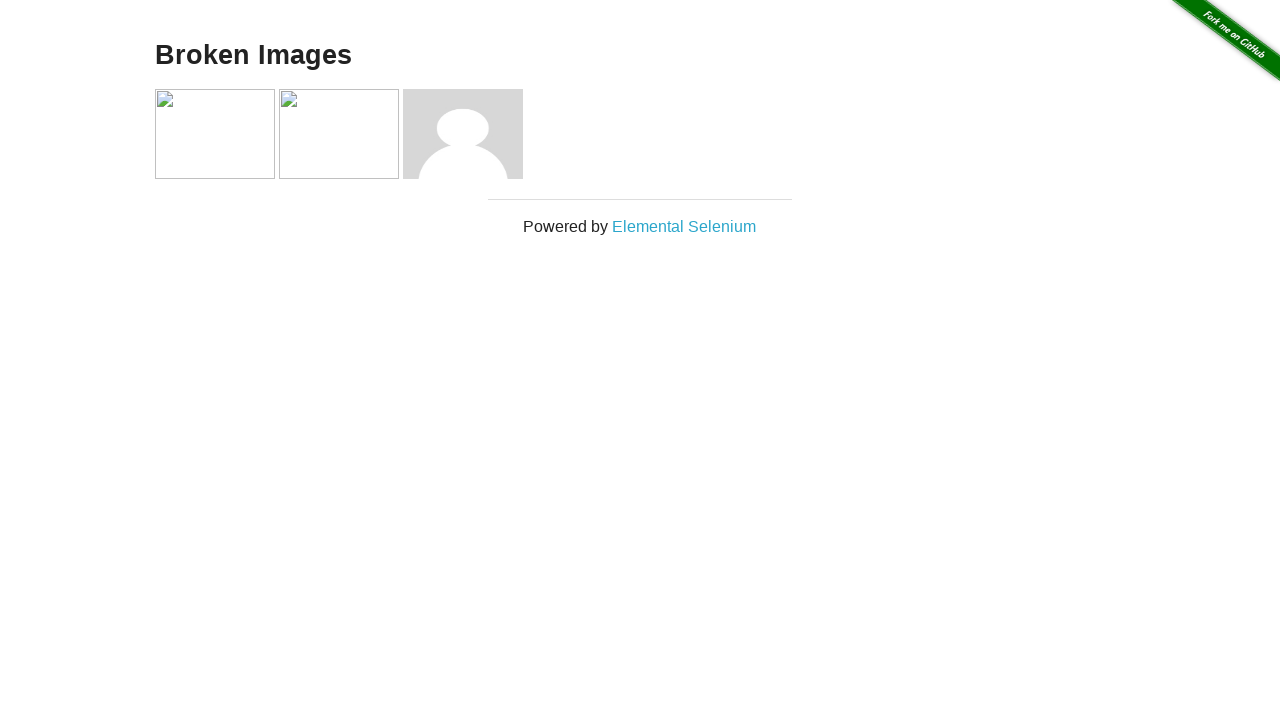

Verified page heading is 'Broken Images'
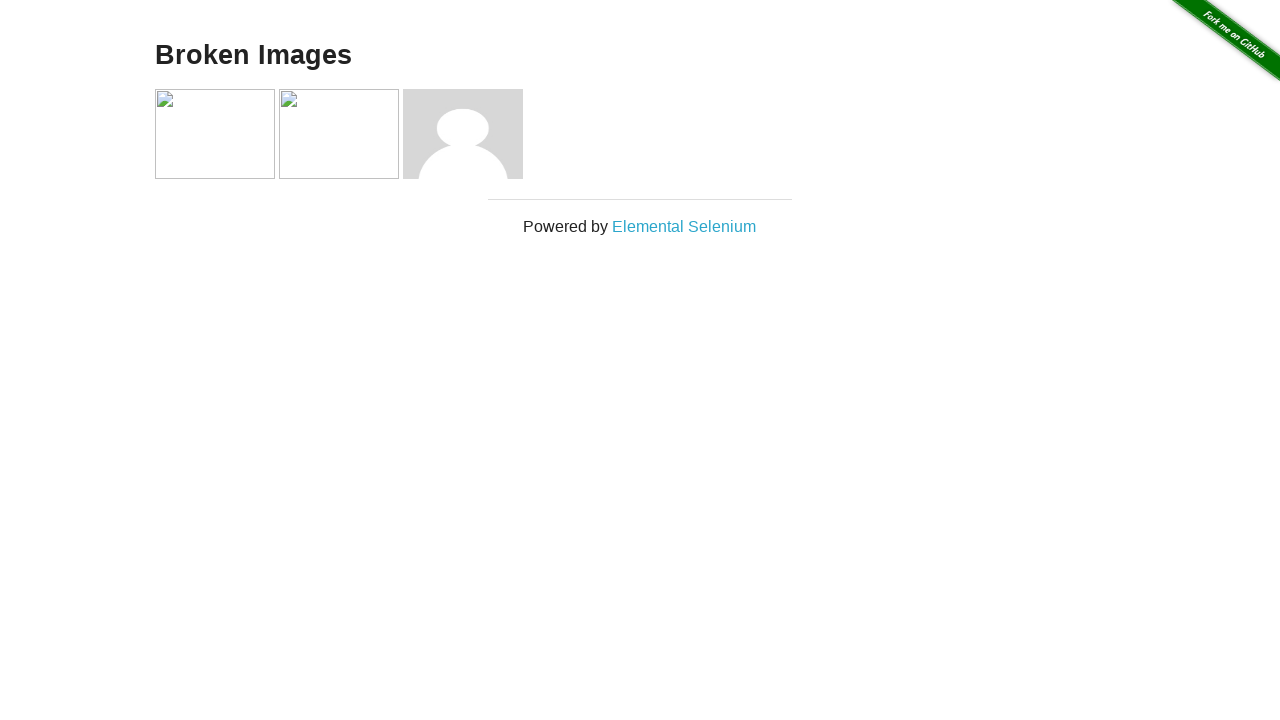

Clicked on the page heading element at (640, 56) on xpath=//*[@id='content']/div/h3
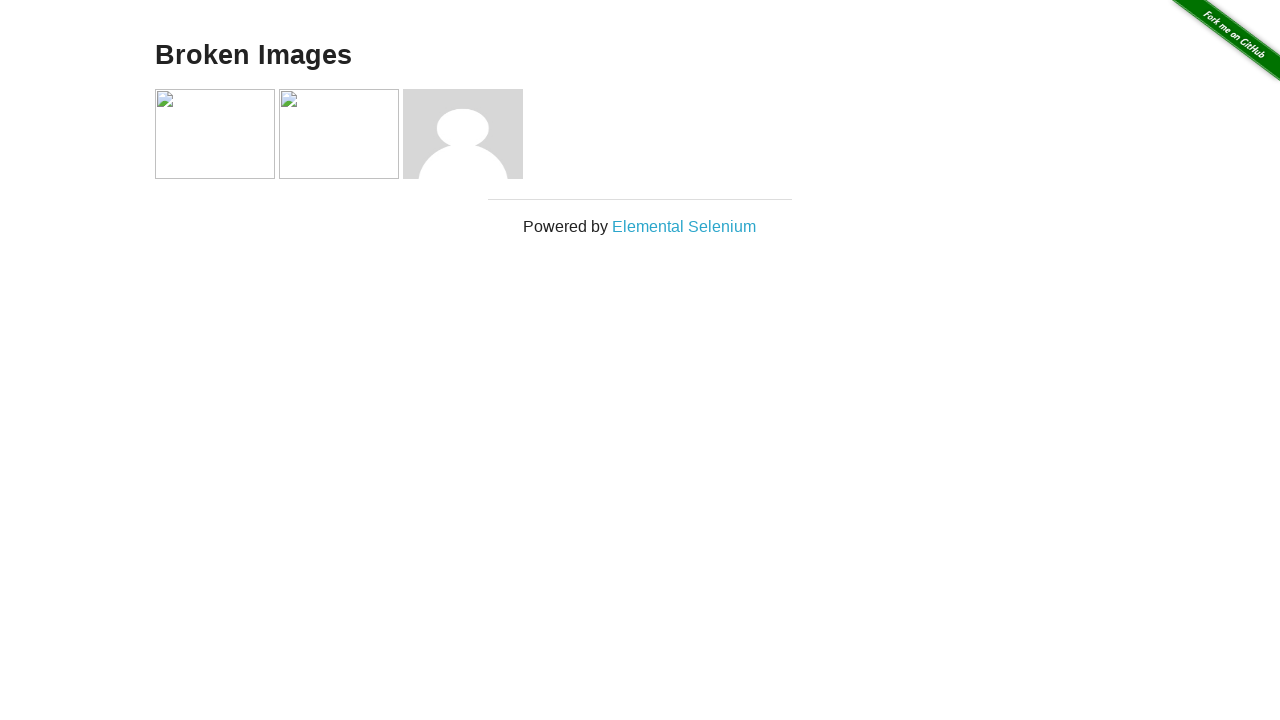

Waiting for images to load on the page
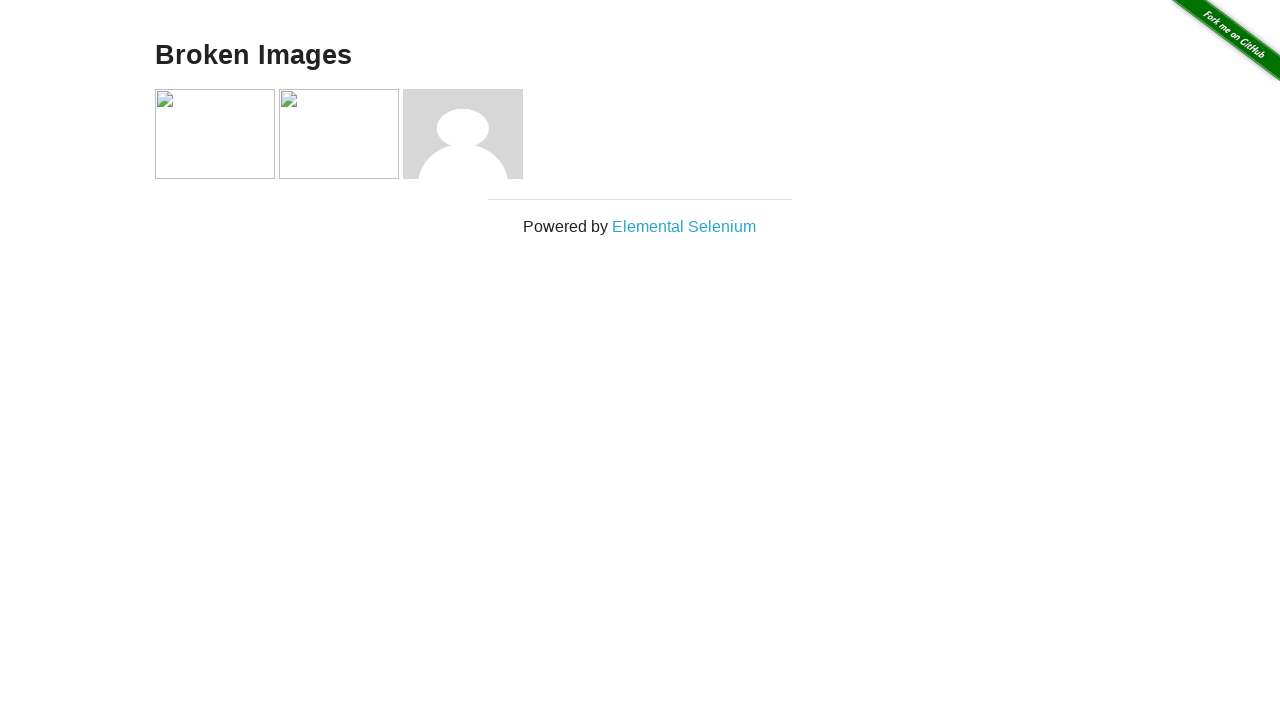

Retrieved all images from the page
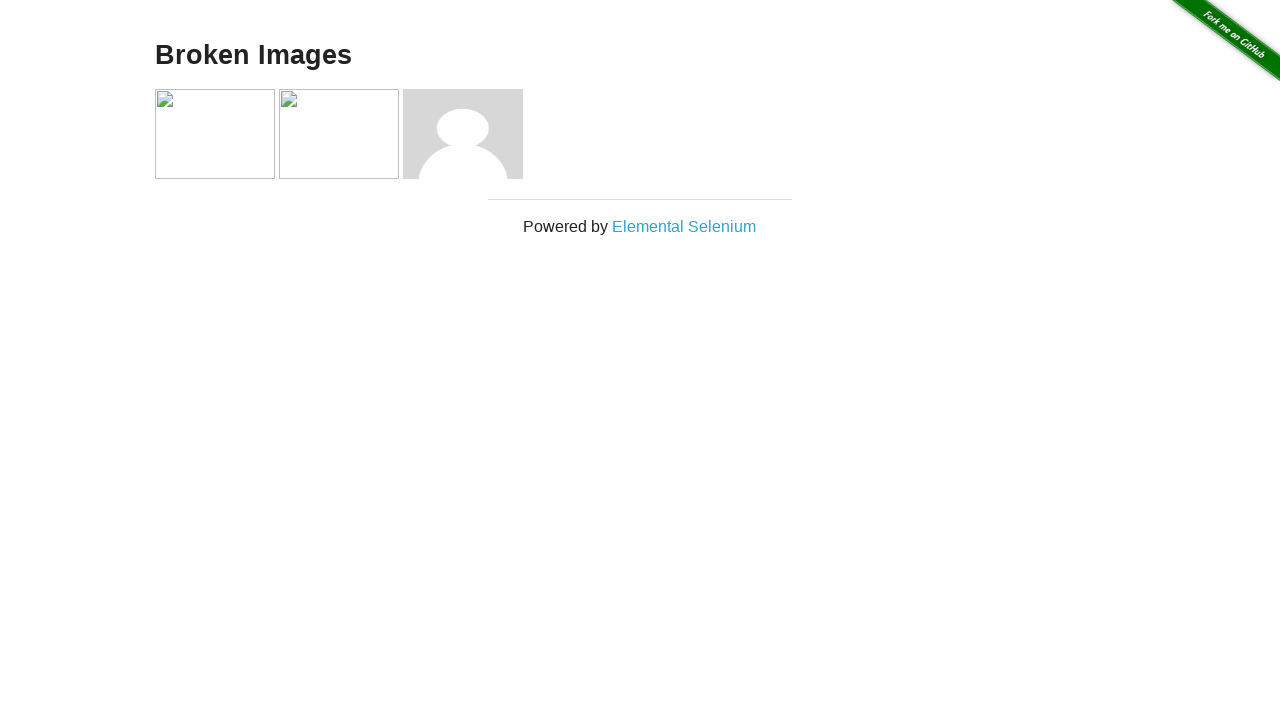

Verified at least 3 images present on page (found 4 images)
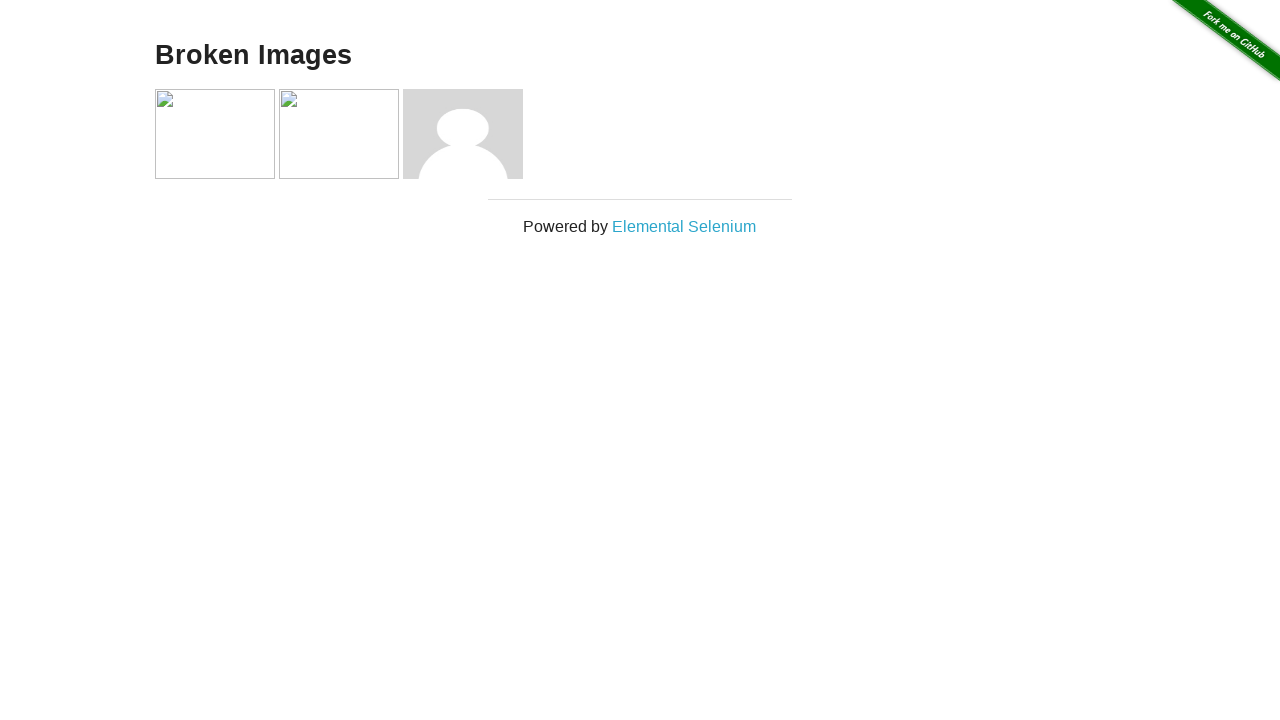

Retrieved first image source: '/img/forkme_right_green_007200.png'
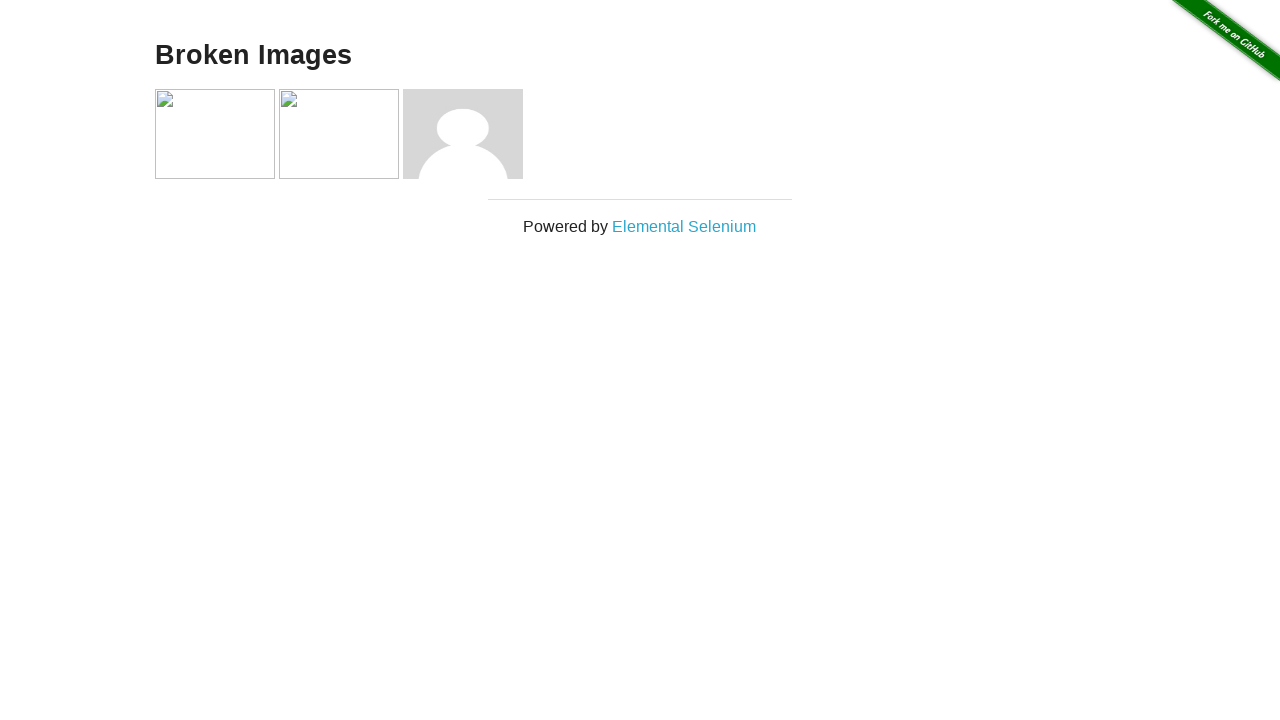

Checked if first image is broken: False
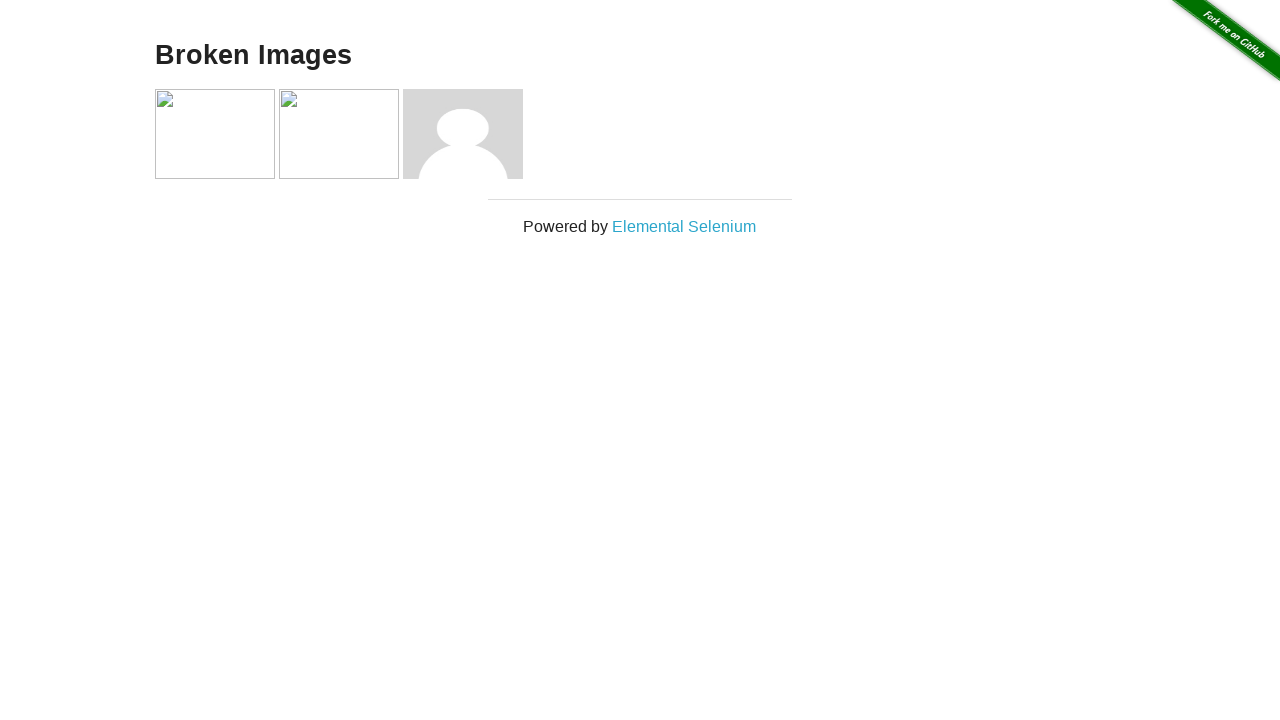

Retrieved third image source: 'hjkl.jpg'
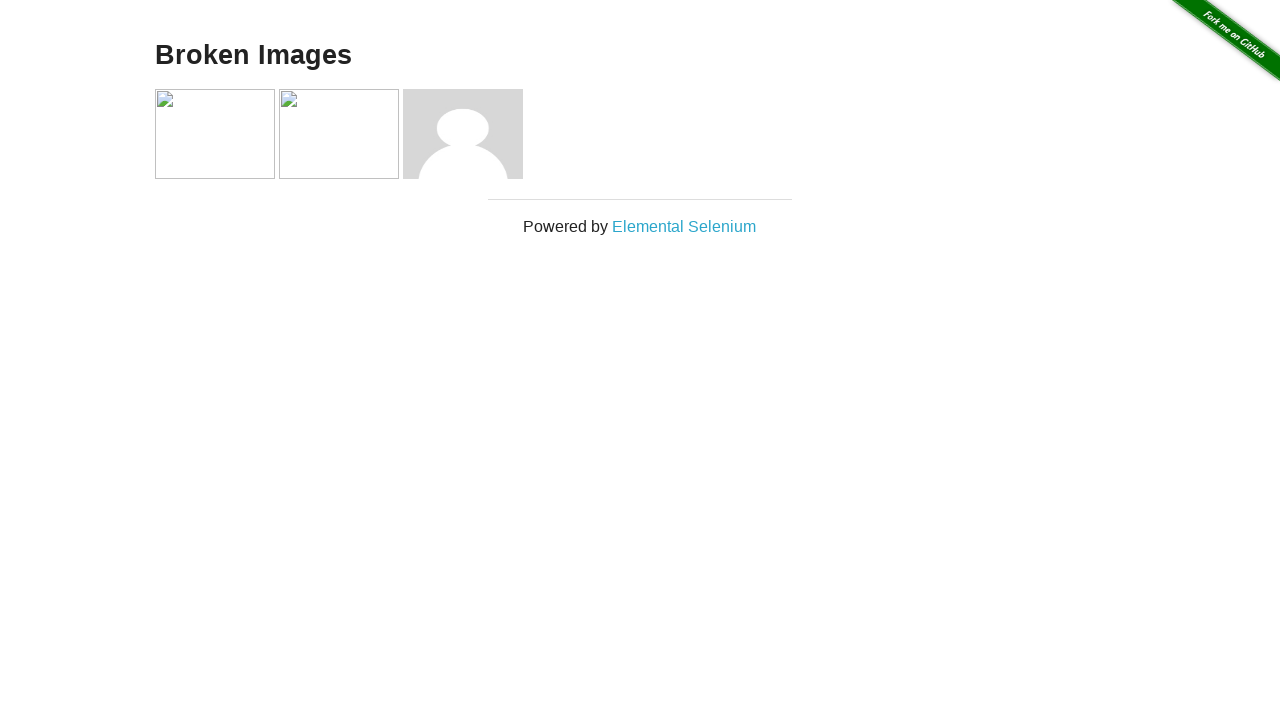

Checked if third image is okay: True
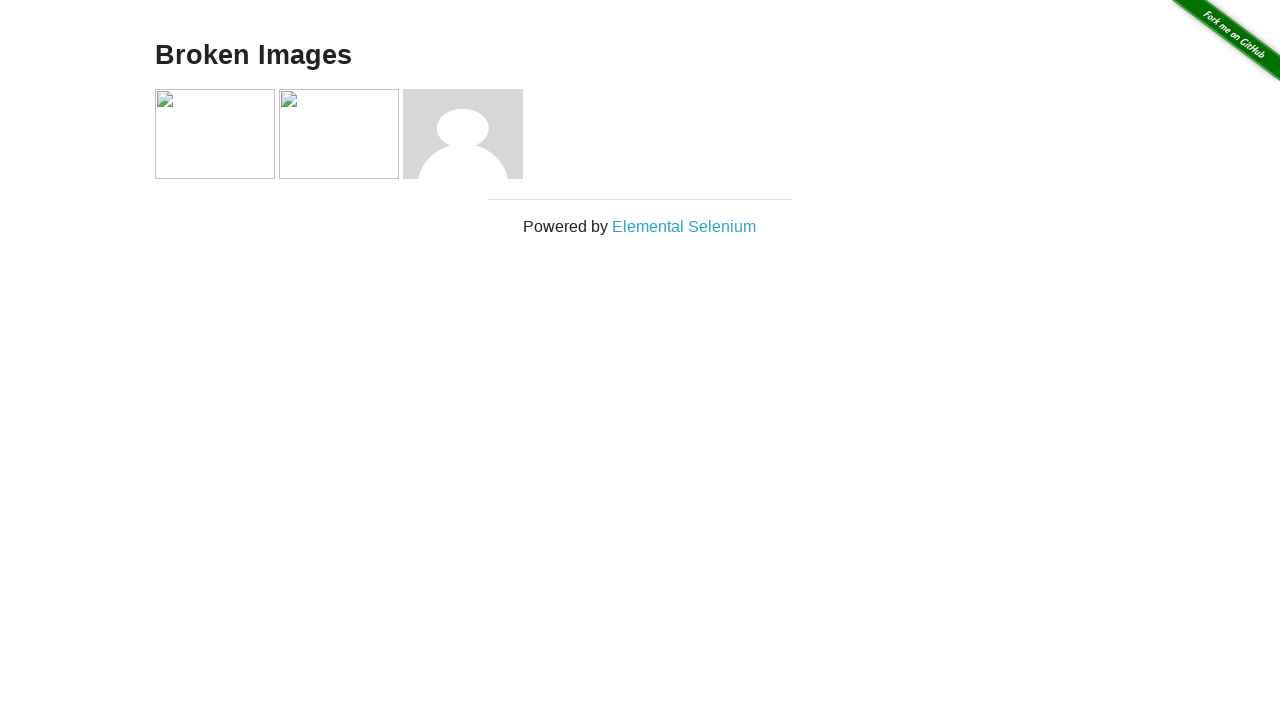

Verified third image is not broken
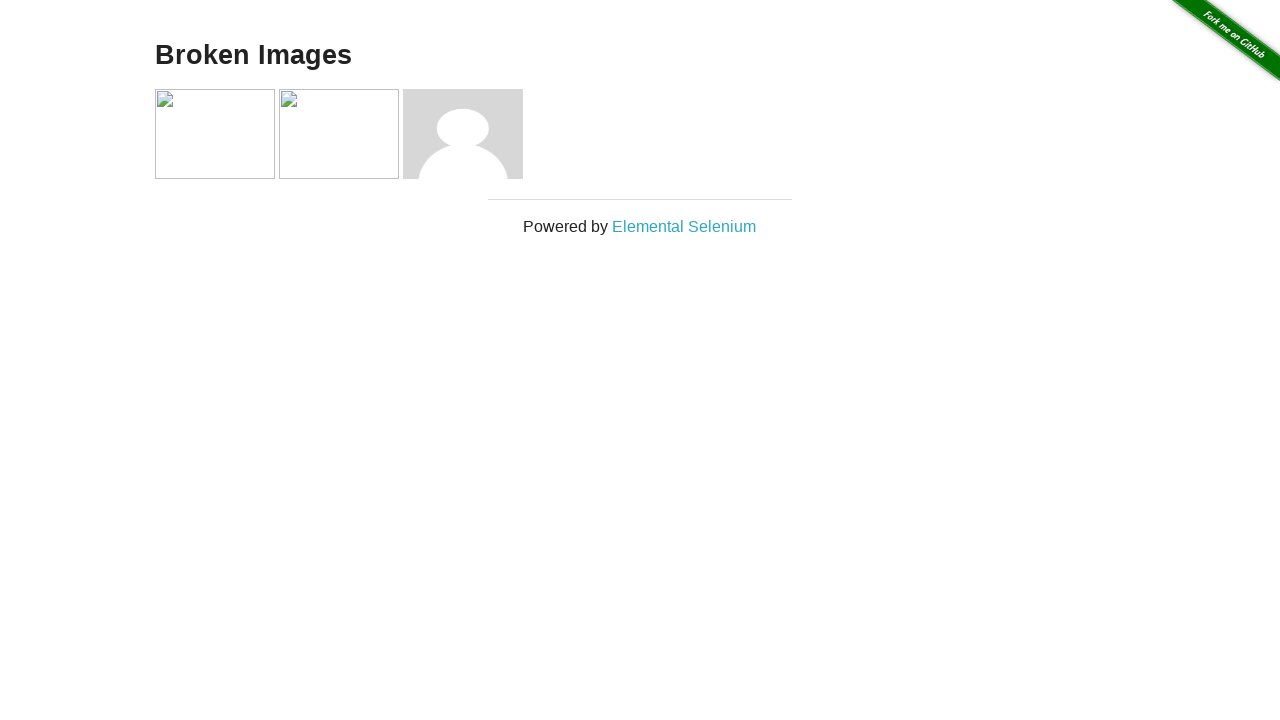

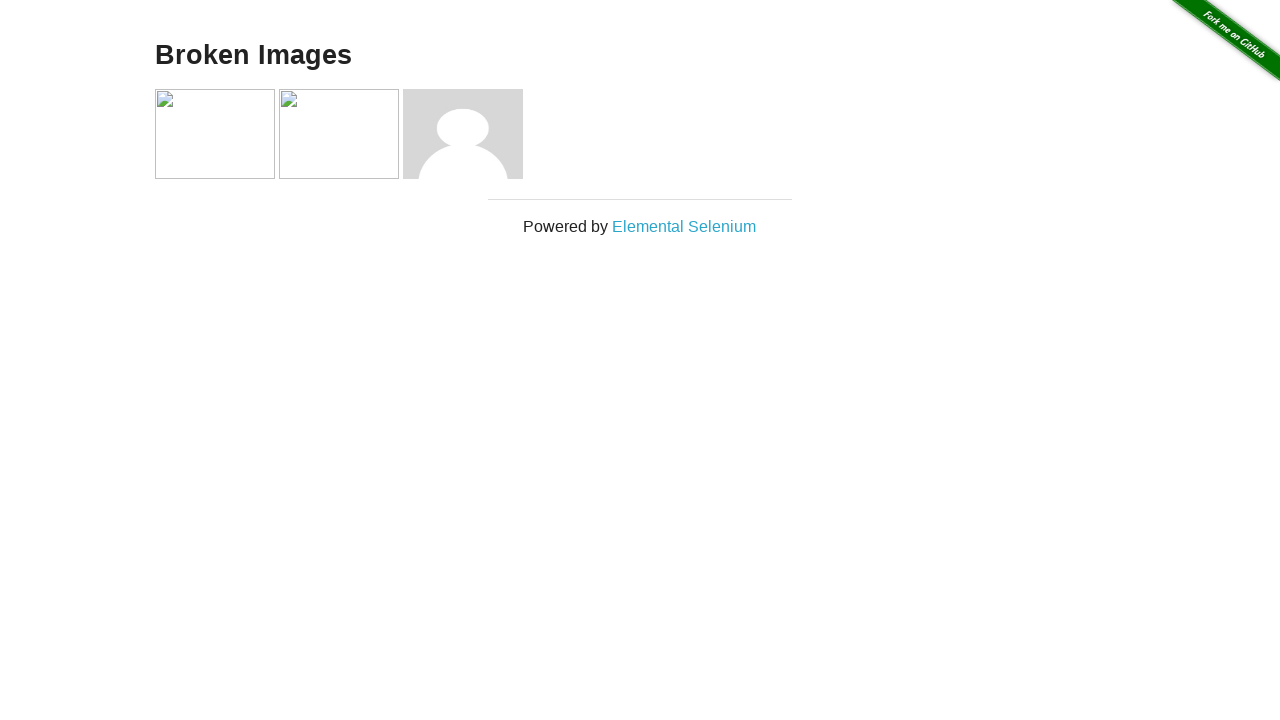